Tests clicking a button that changes the page title after a delay

Starting URL: https://igorsmasc.github.io/praticando_waits/

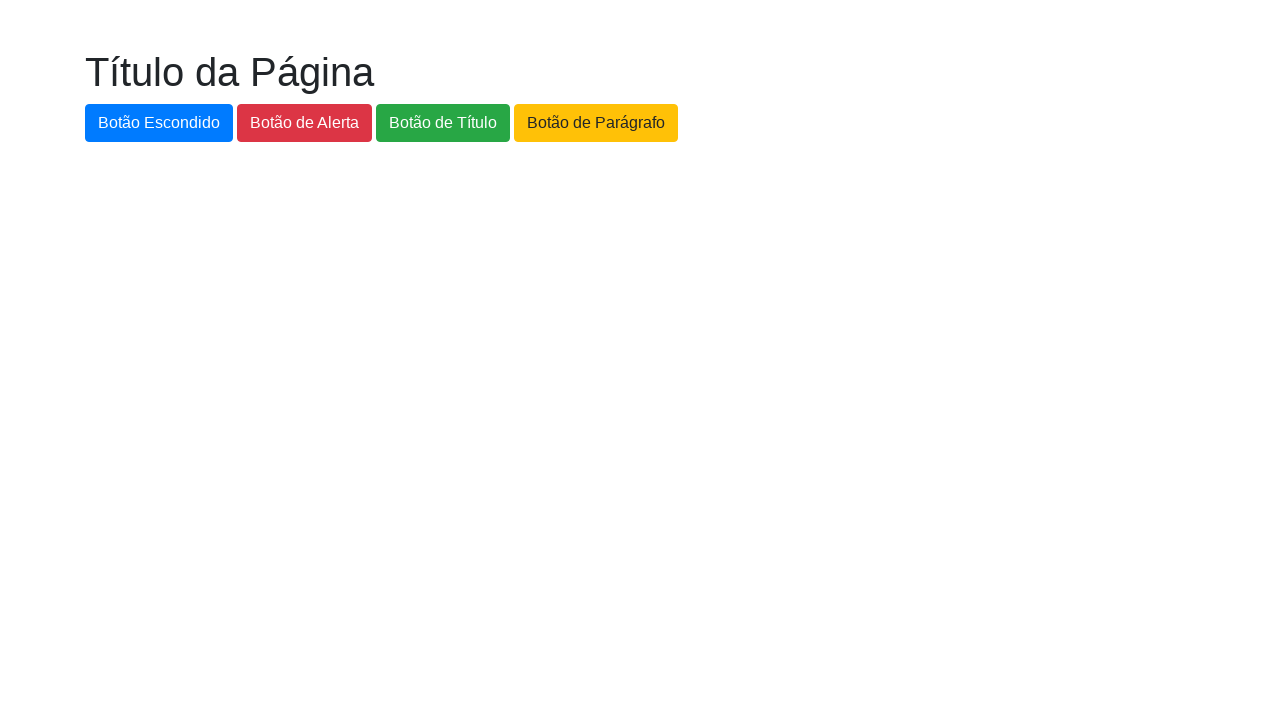

Clicked button with ID 'botao-titulo' at (443, 123) on #botao-titulo
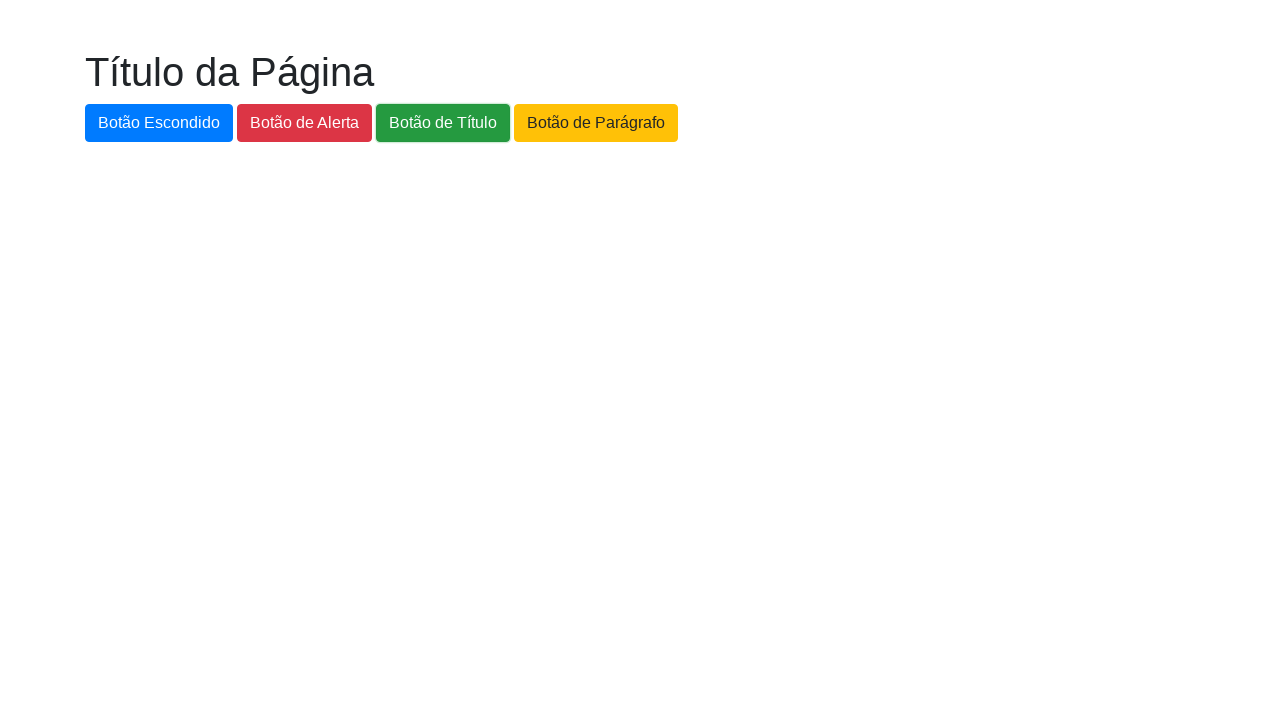

Page title changed to 'Novo Título da Página'
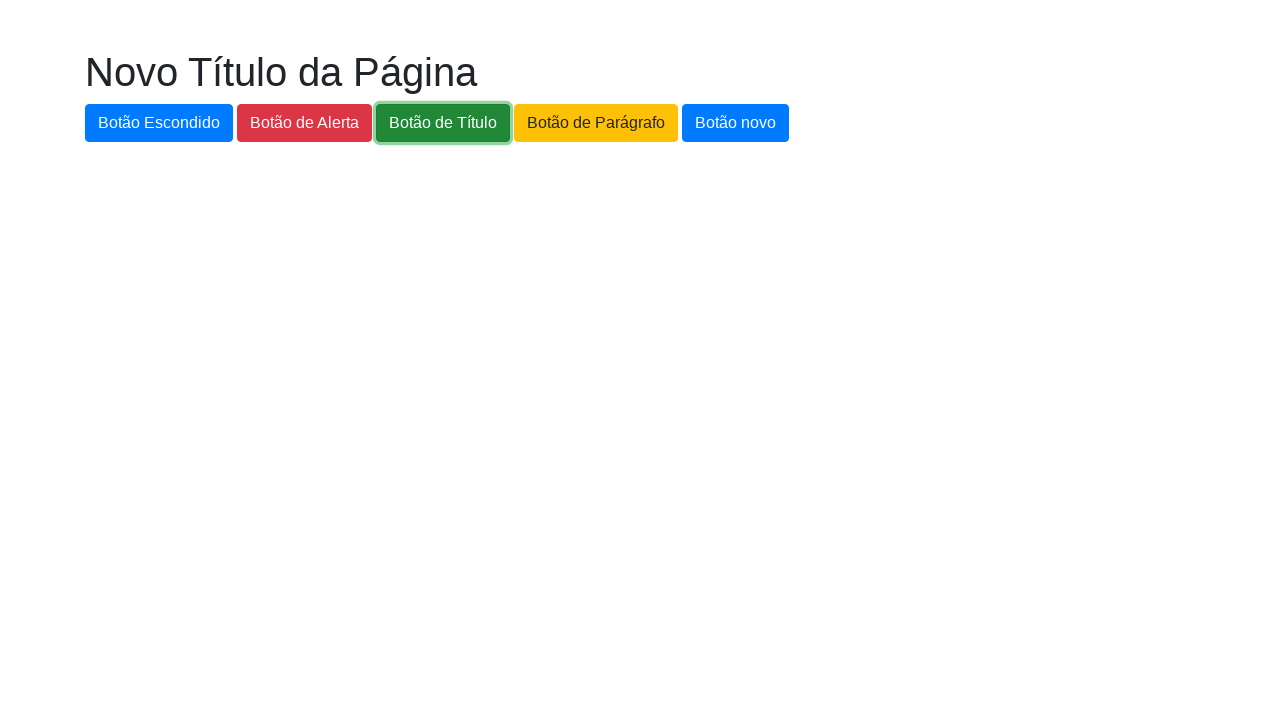

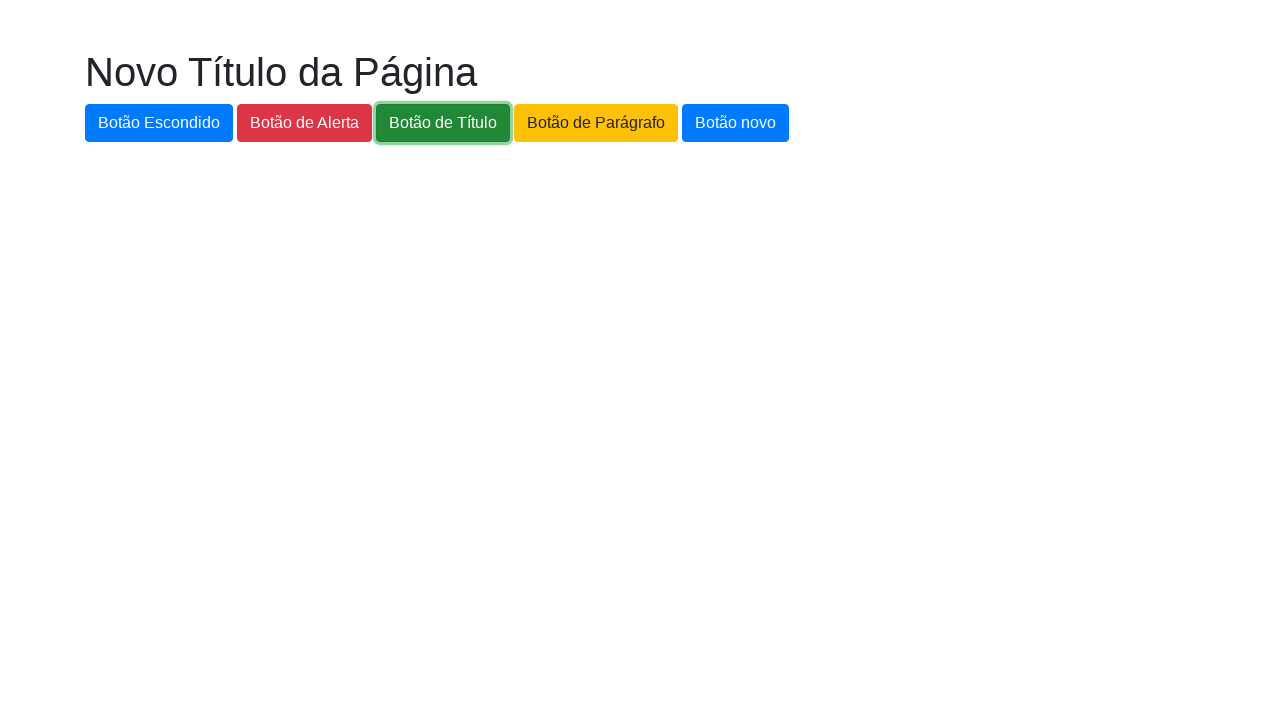